Tests a JavaScript prompt alert by clicking the third alert button, entering text into the prompt, clicking OK, and verifying the entered text is displayed.

Starting URL: https://the-internet.herokuapp.com/javascript_alerts

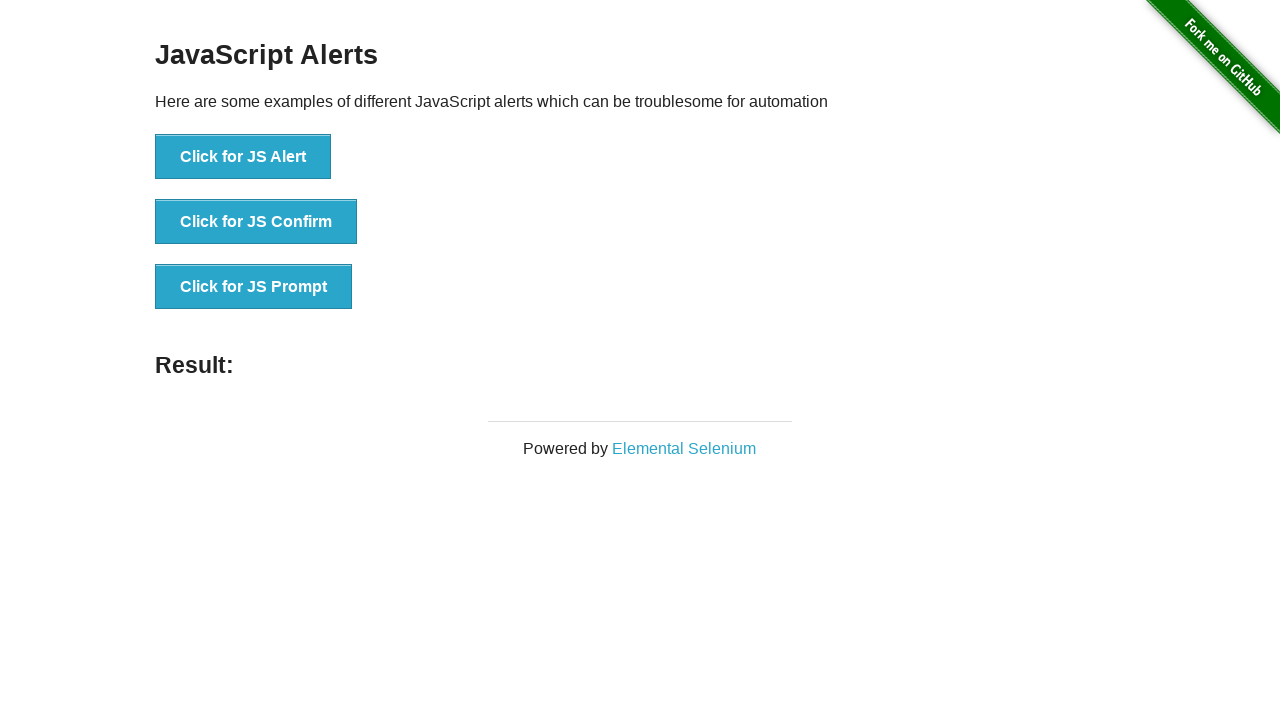

Set up dialog handler to accept prompt with text 'Hello Word'
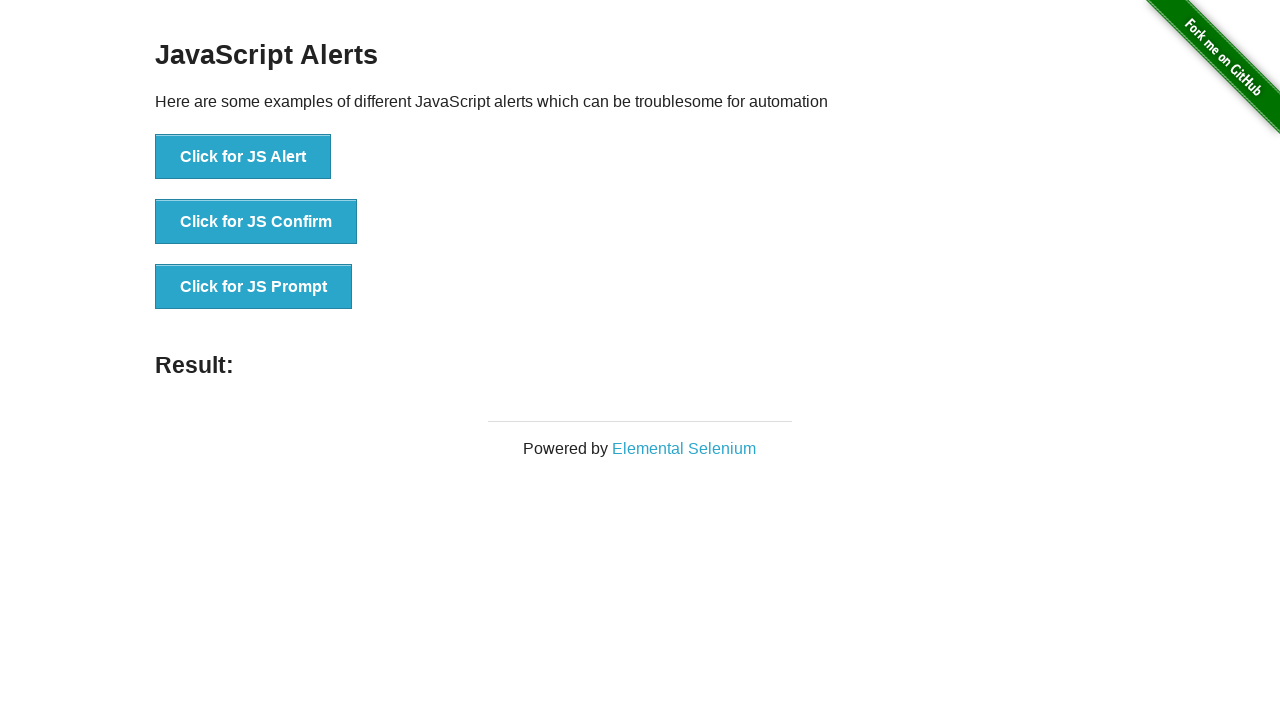

Clicked the third alert button to trigger JavaScript prompt at (254, 287) on button[onclick='jsPrompt()']
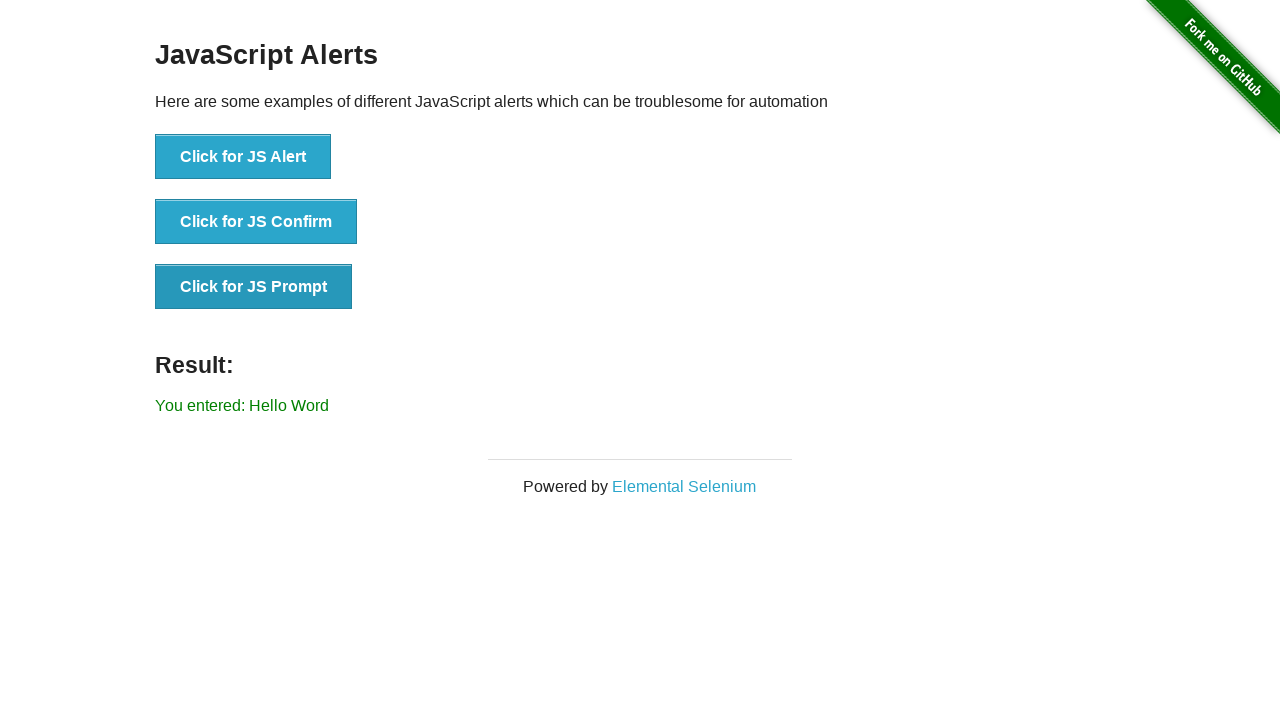

Result text element loaded after prompt was accepted
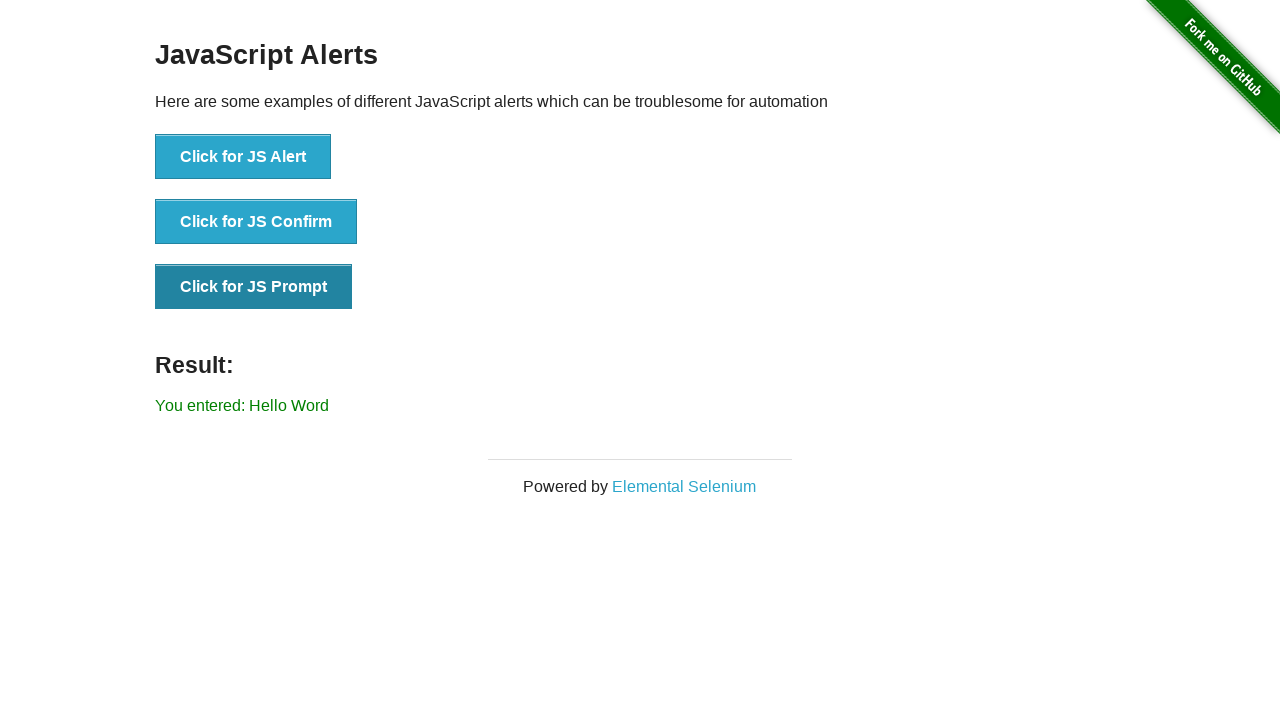

Retrieved result text from the page
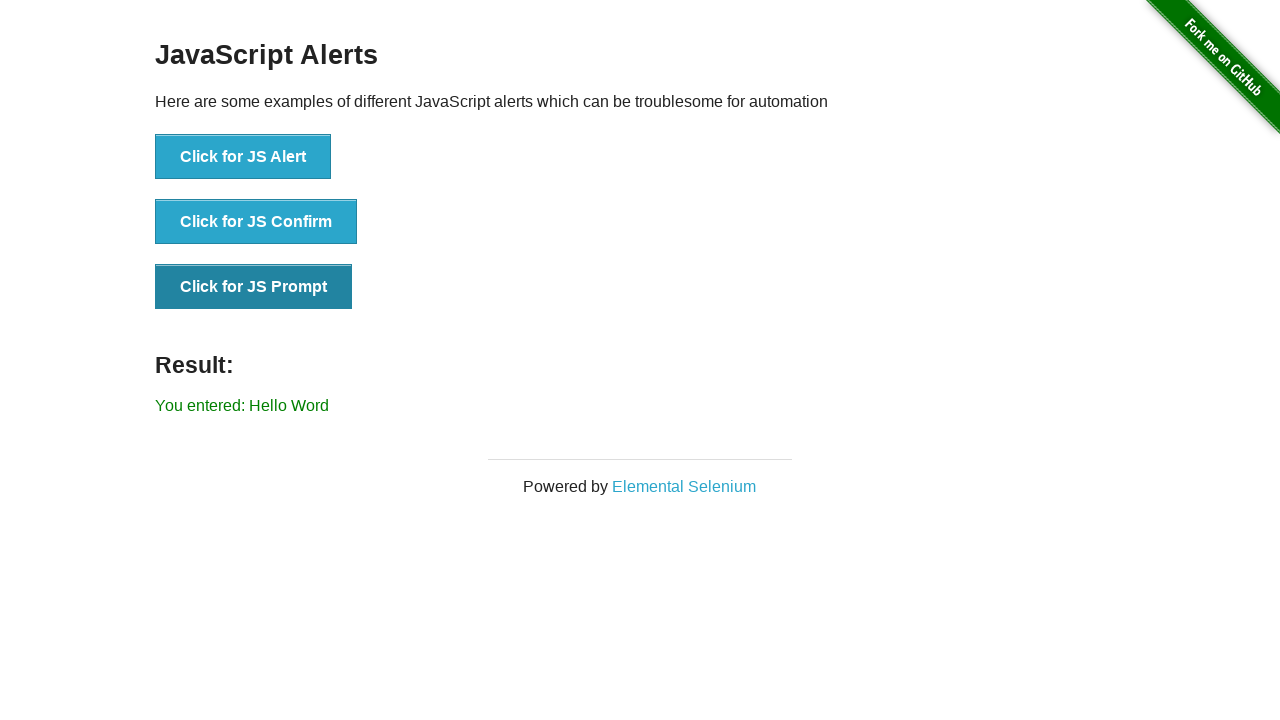

Verified that entered text 'Hello Word' is displayed in result
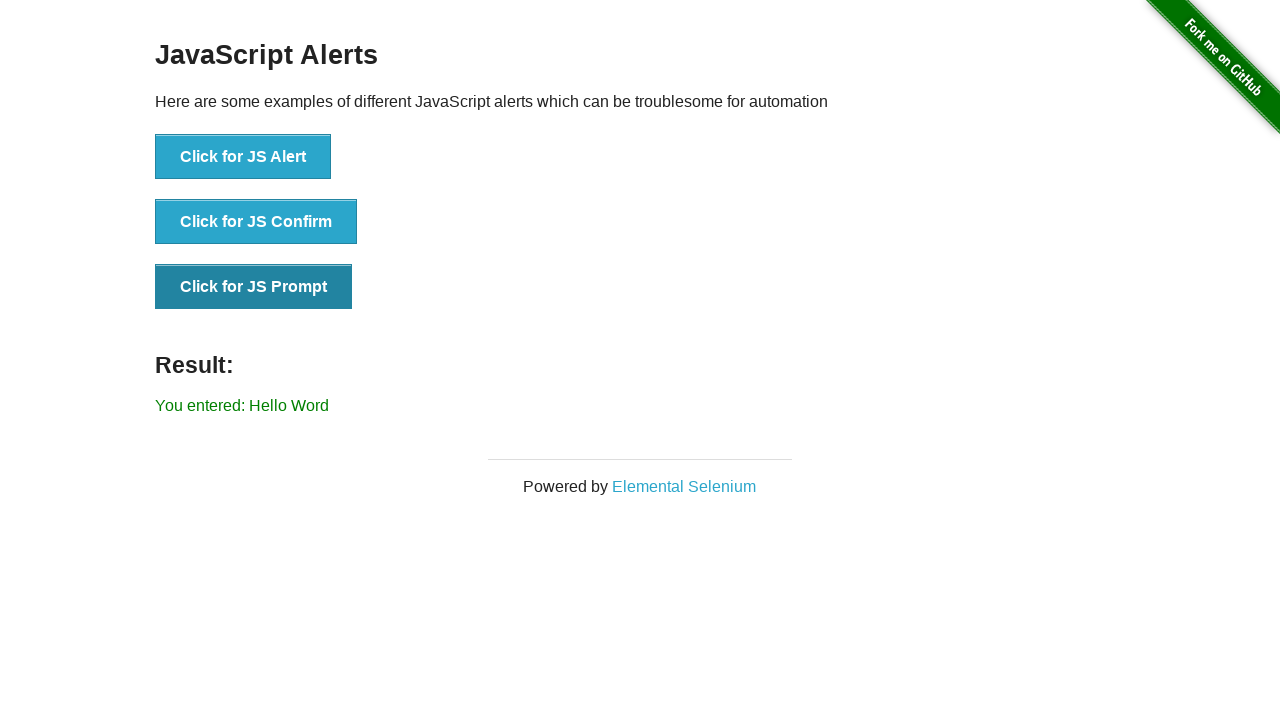

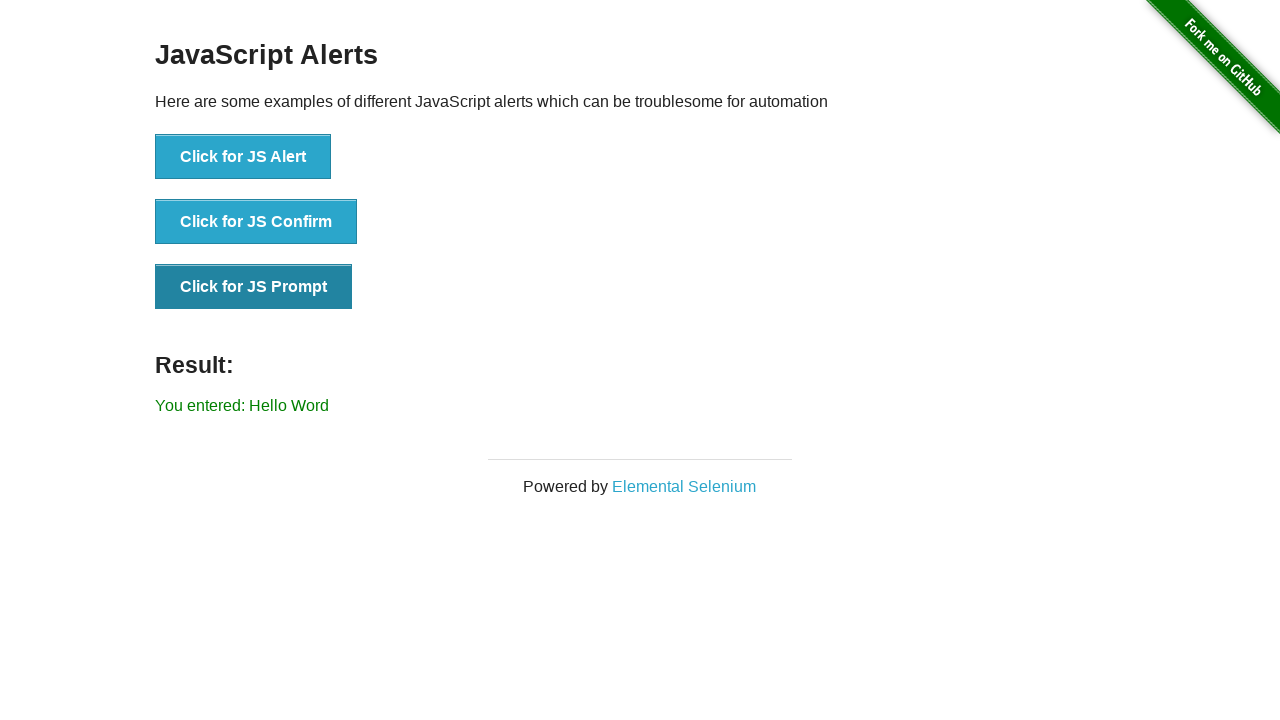